Tests JavaScript alert handling on W3Schools by clicking a button that triggers an alert dialog and then accepting/dismissing it

Starting URL: https://www.w3schools.com/jsref/tryit.asp?filename=tryjsref_alert

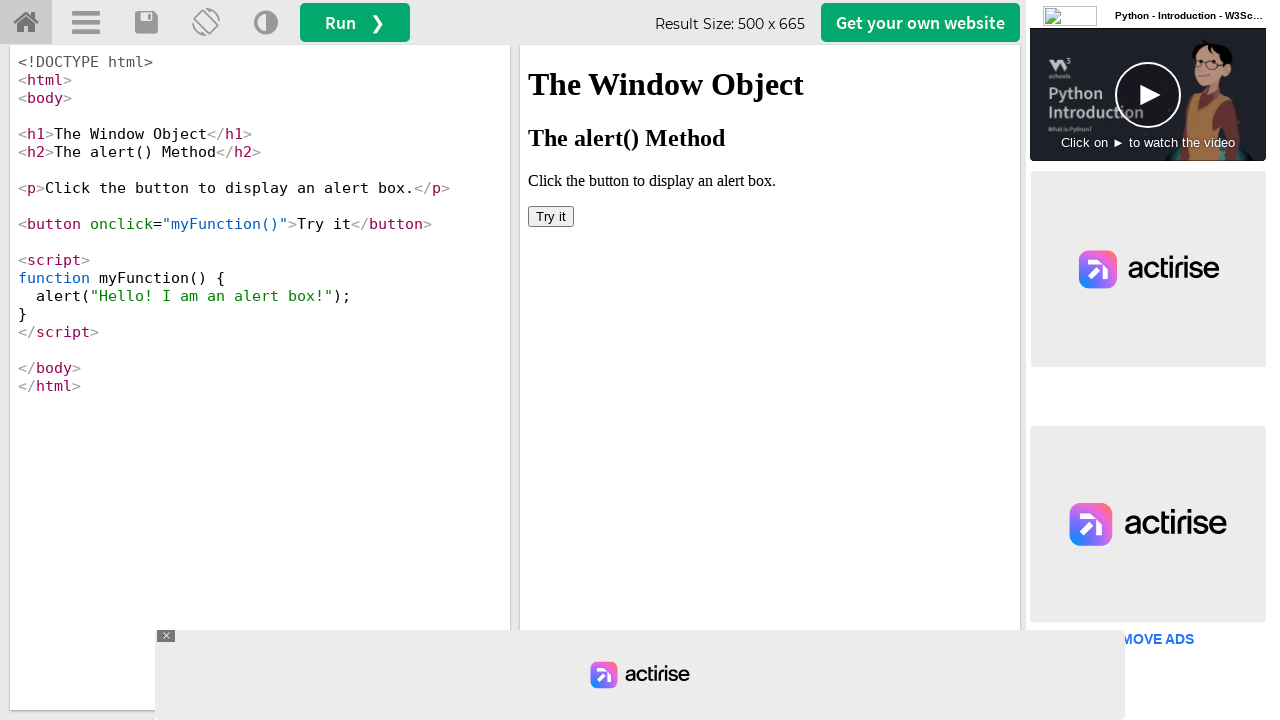

Waited for iframe#iframeResult to load
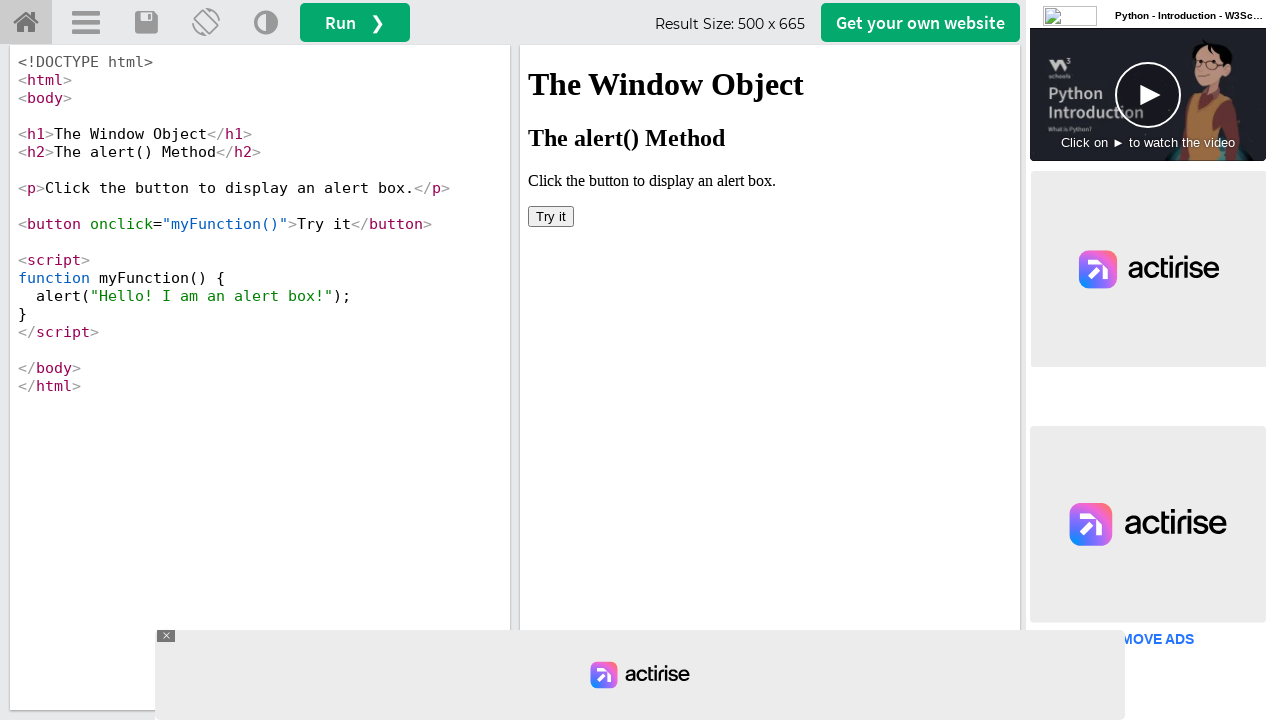

Located the iframe containing the demo content
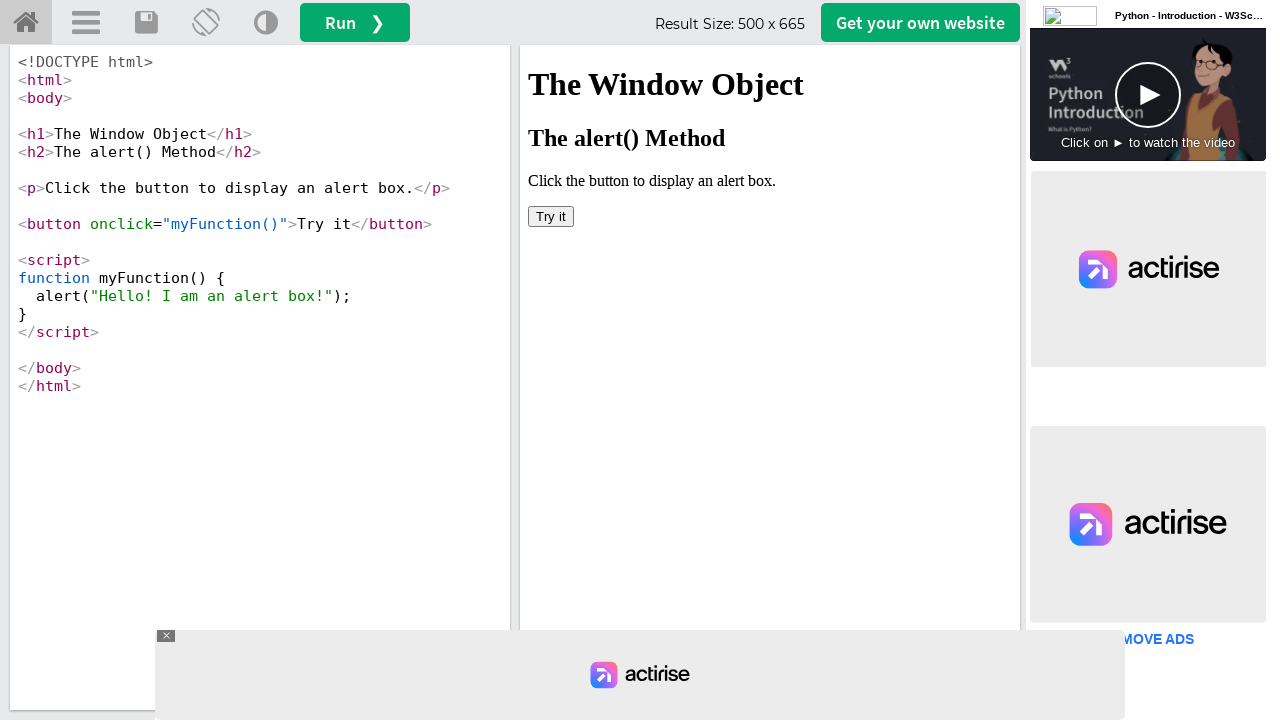

Set up dialog handler to accept alert dialogs
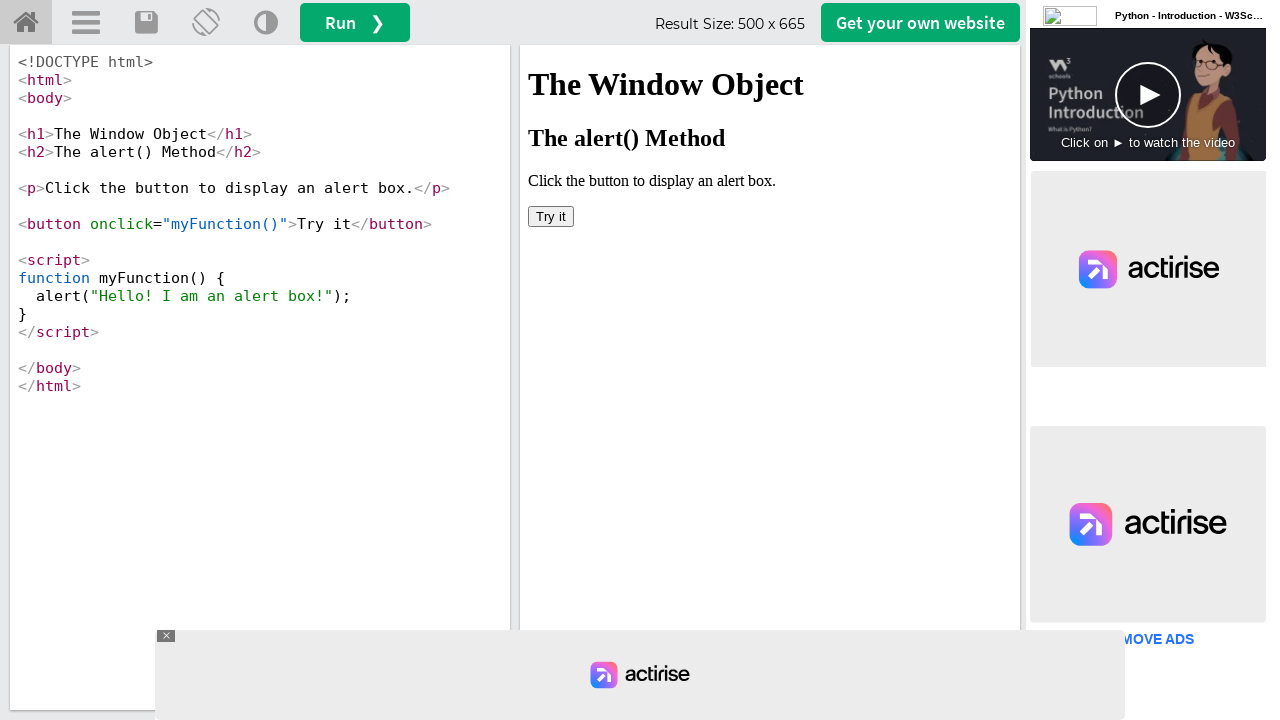

Clicked button inside iframe to trigger JavaScript alert at (551, 216) on #iframeResult >> internal:control=enter-frame >> button
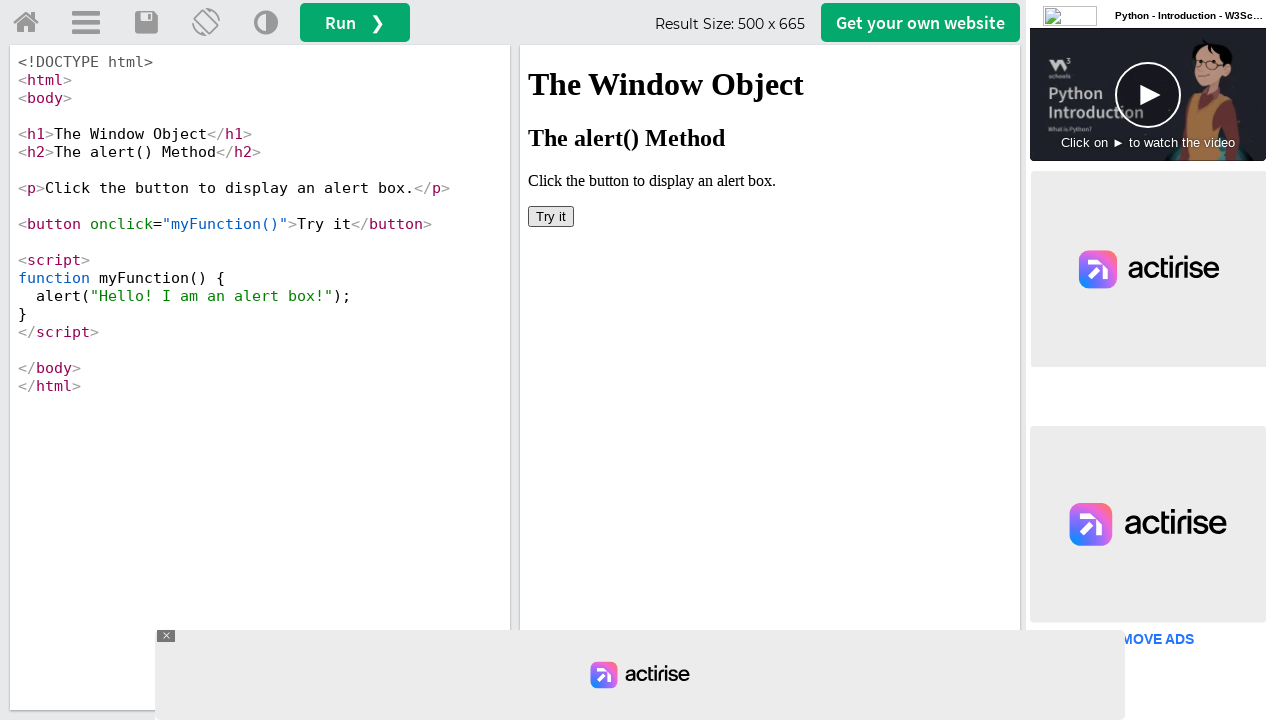

Waited for alert dialog to be processed
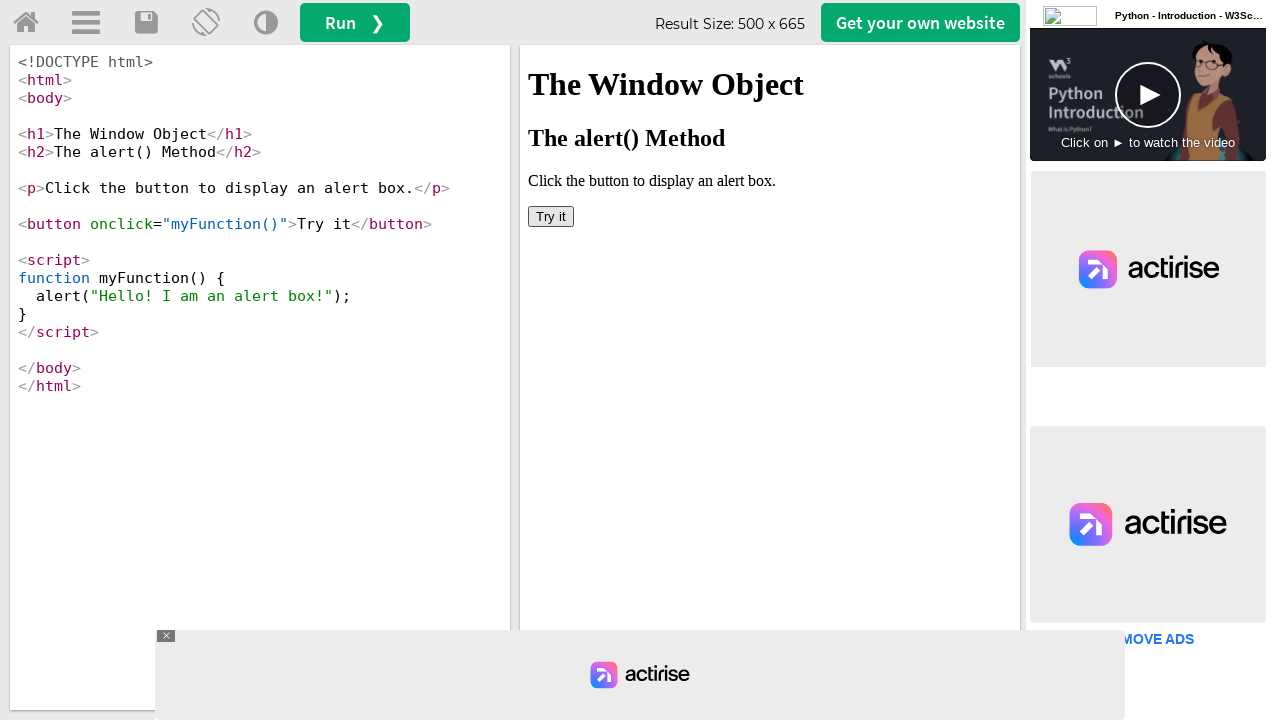

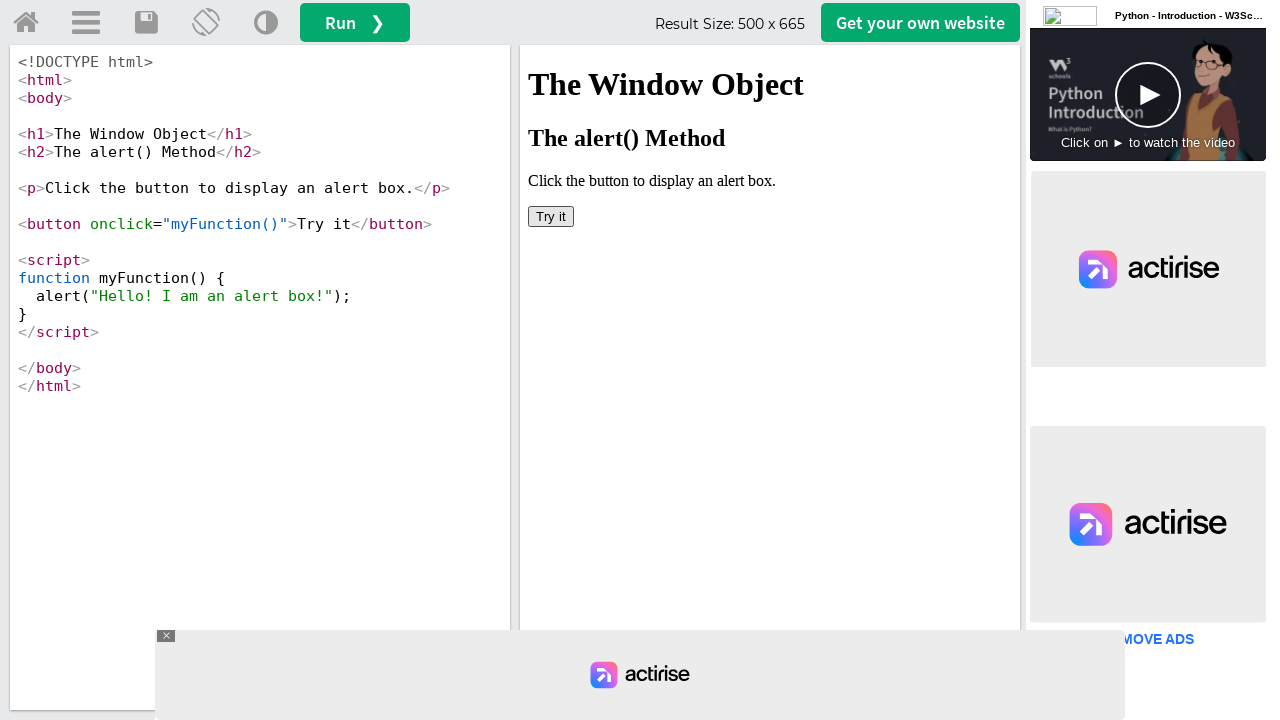